Tests clicking on a link that returns a created response and scrolls down to view the result

Starting URL: https://demoqa.com/links

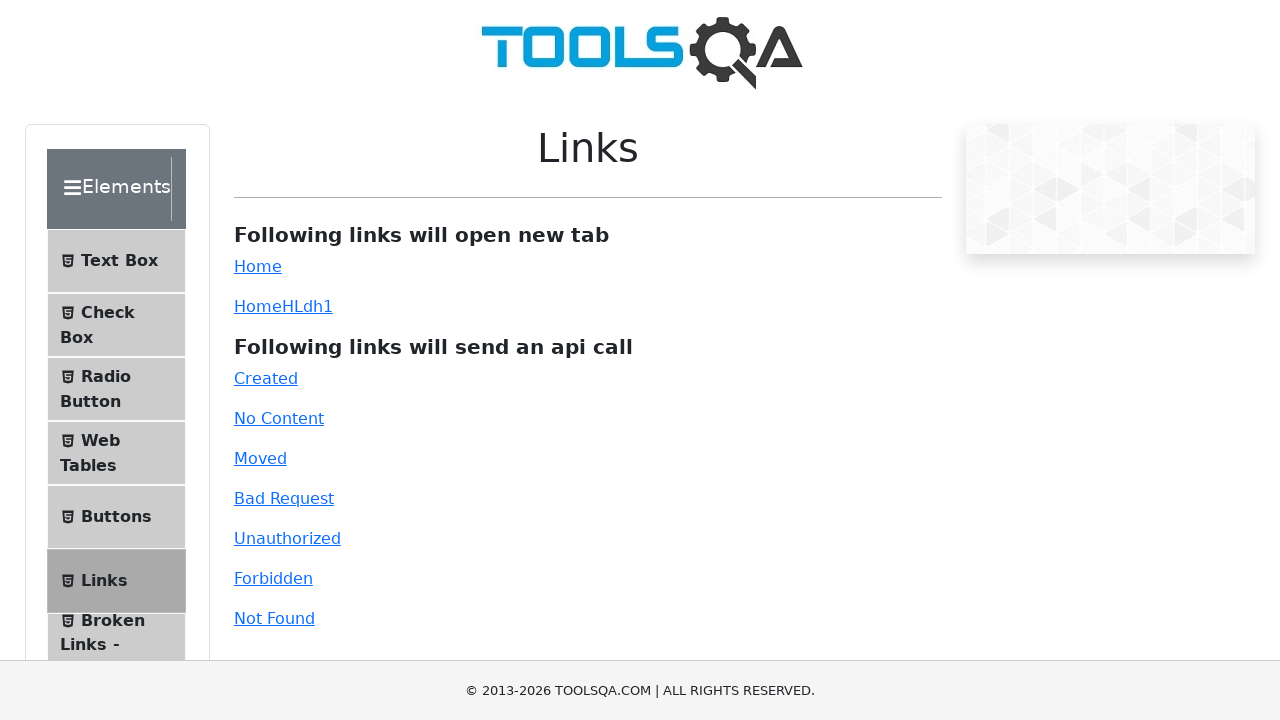

Clicked on the 'Created' link that returns a 201 response at (266, 378) on #created
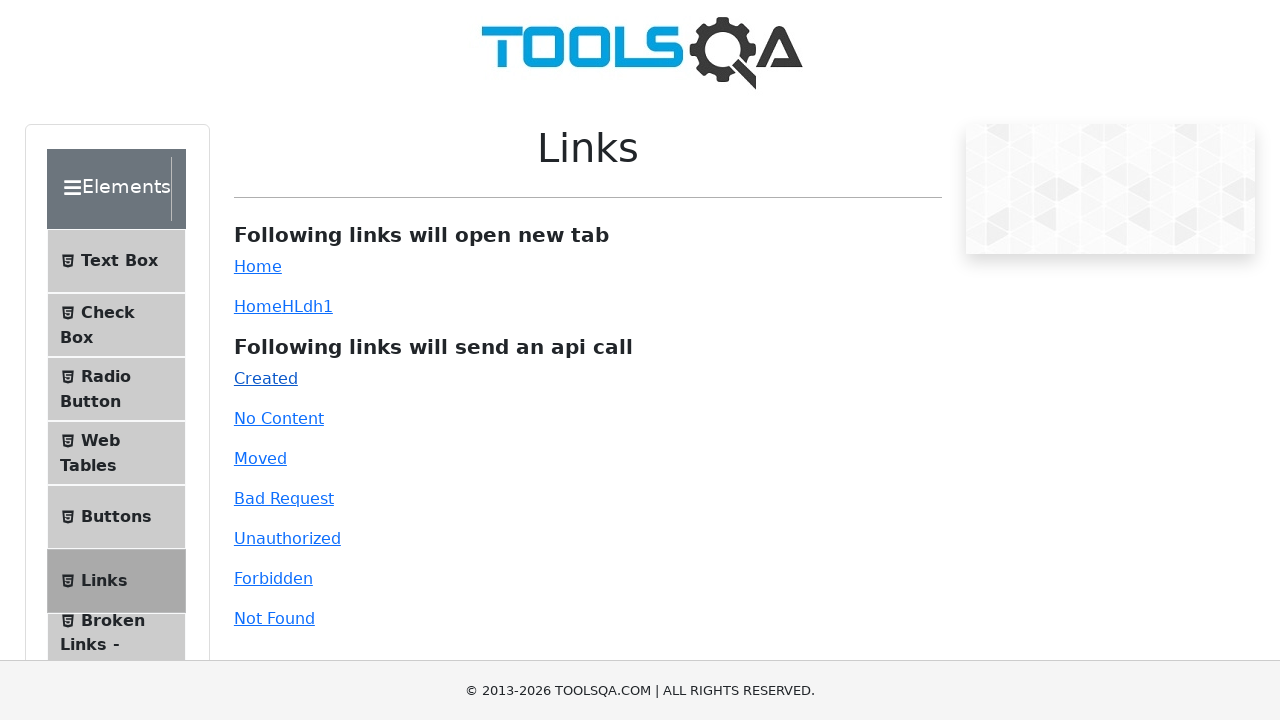

Scrolled down 500 pixels to view the response
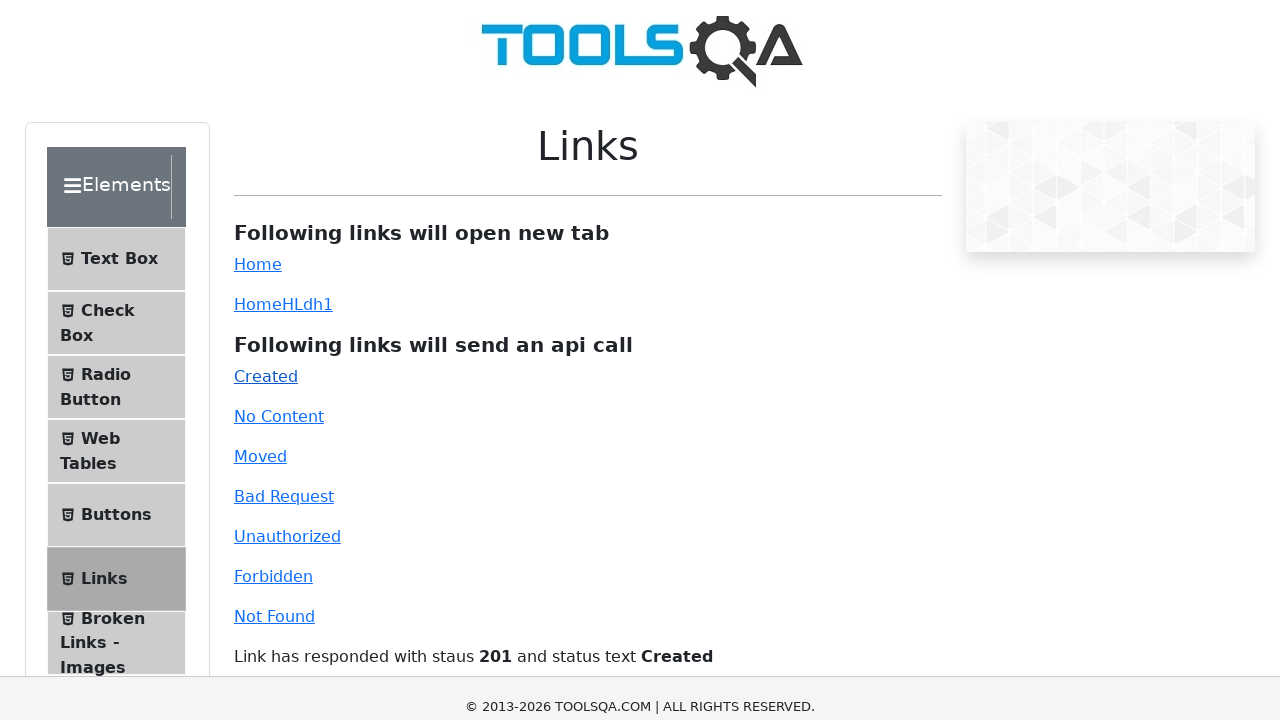

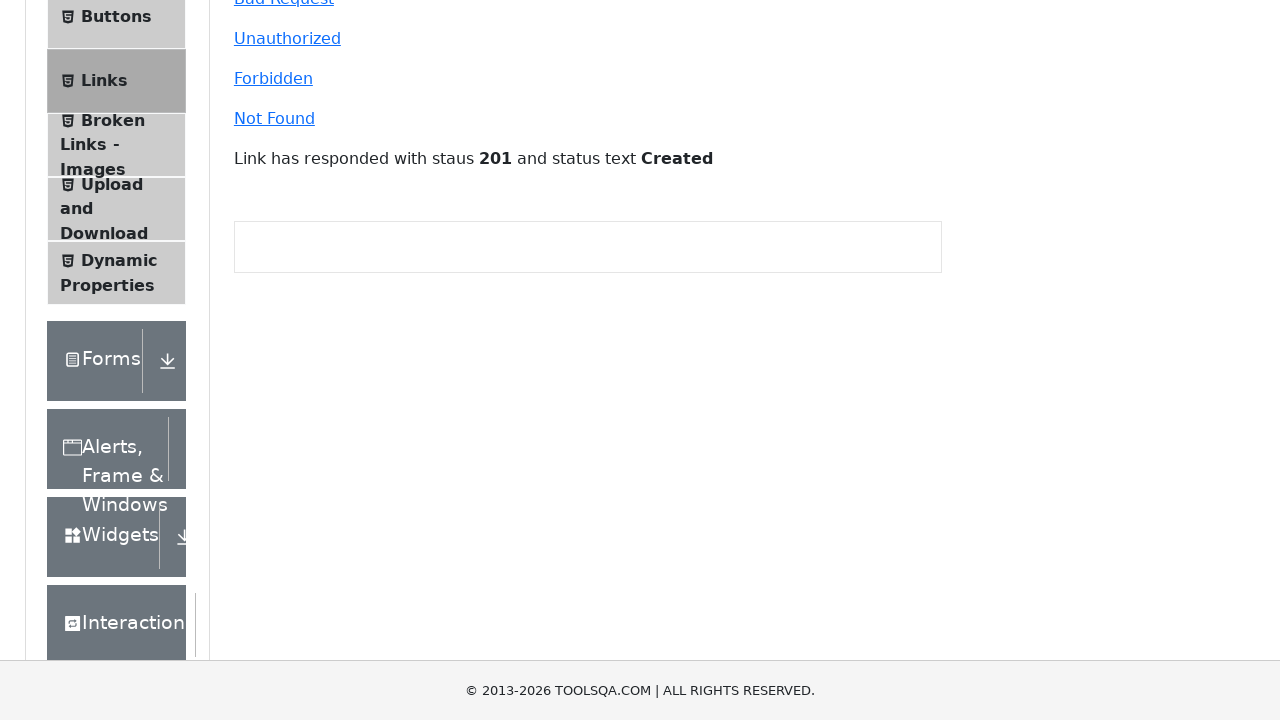